Tests the option page by navigating to it and toggling vibration settings on and off, verifying button states change correctly.

Starting URL: https://timestablegridgame.soivi.net

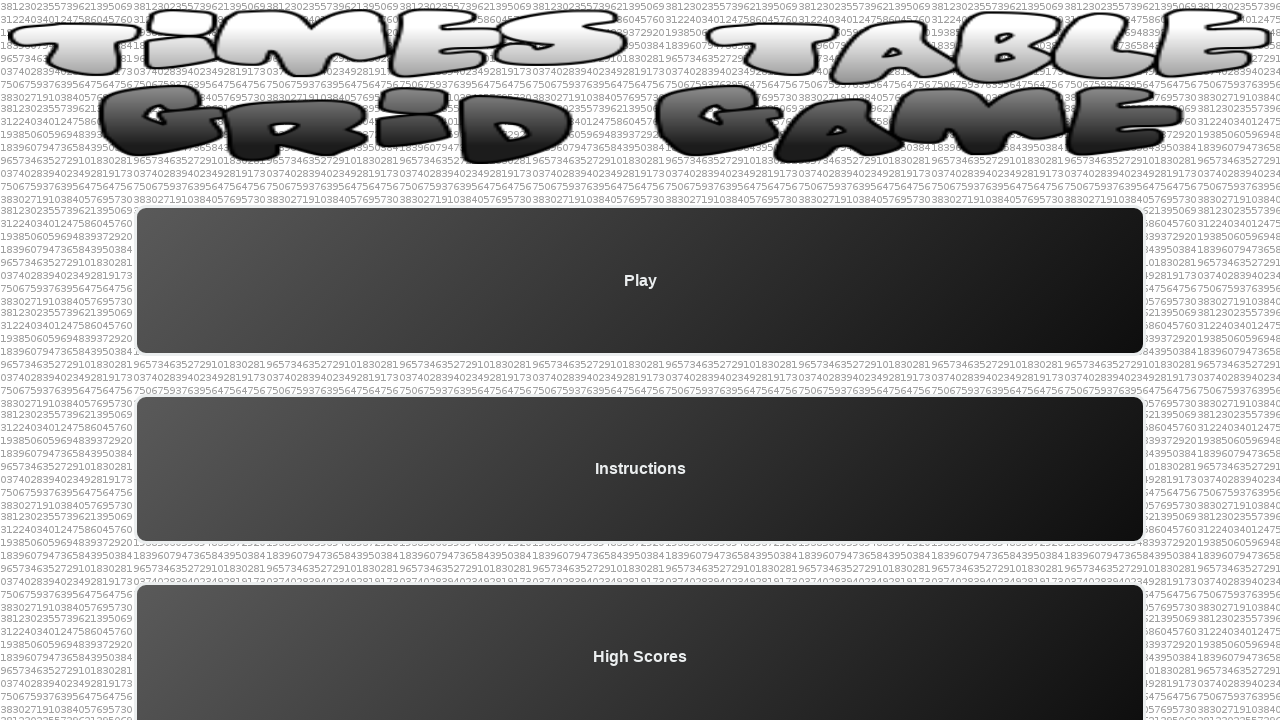

Clicked option button to navigate to option page at (640, 626) on #optionId
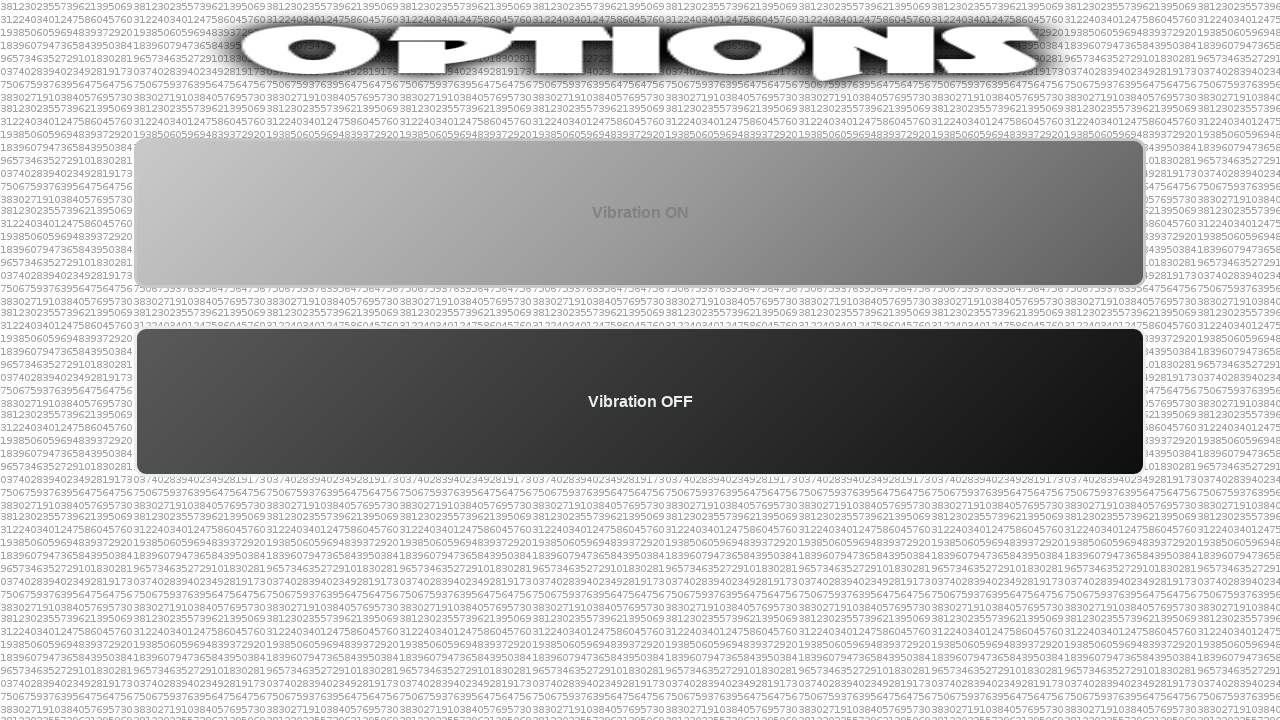

Located vibration off button
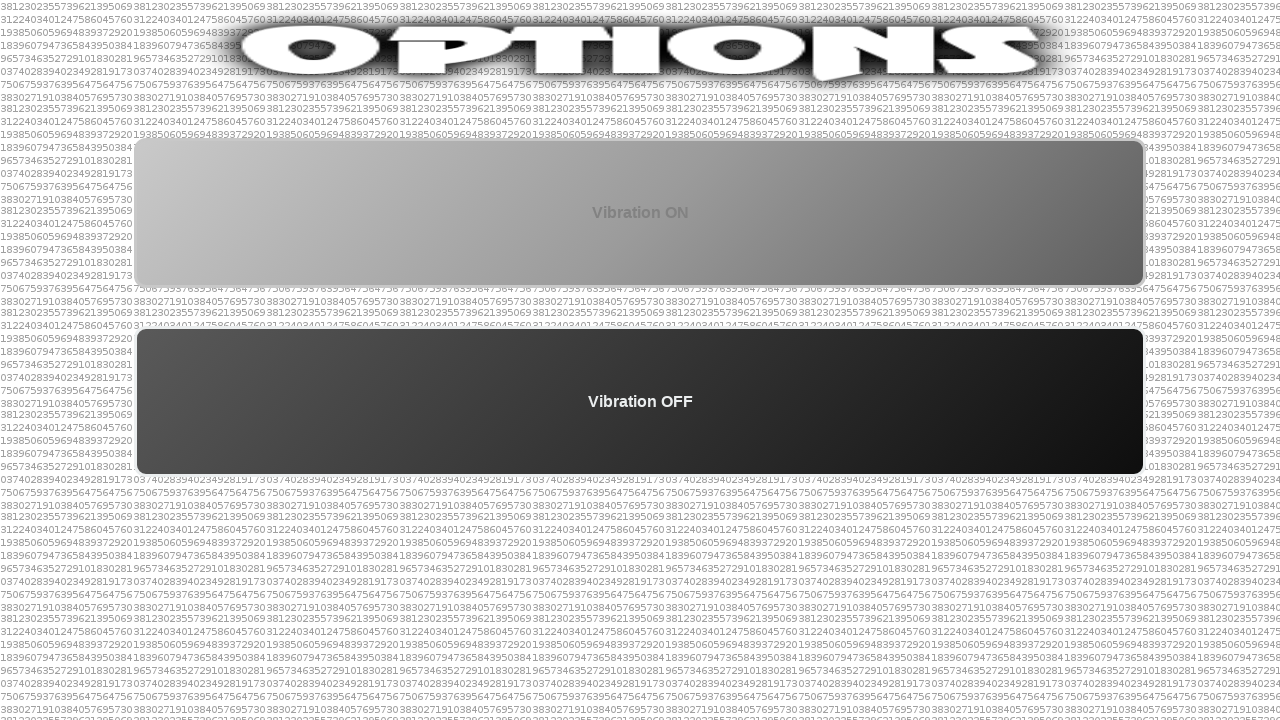

Located vibration on button
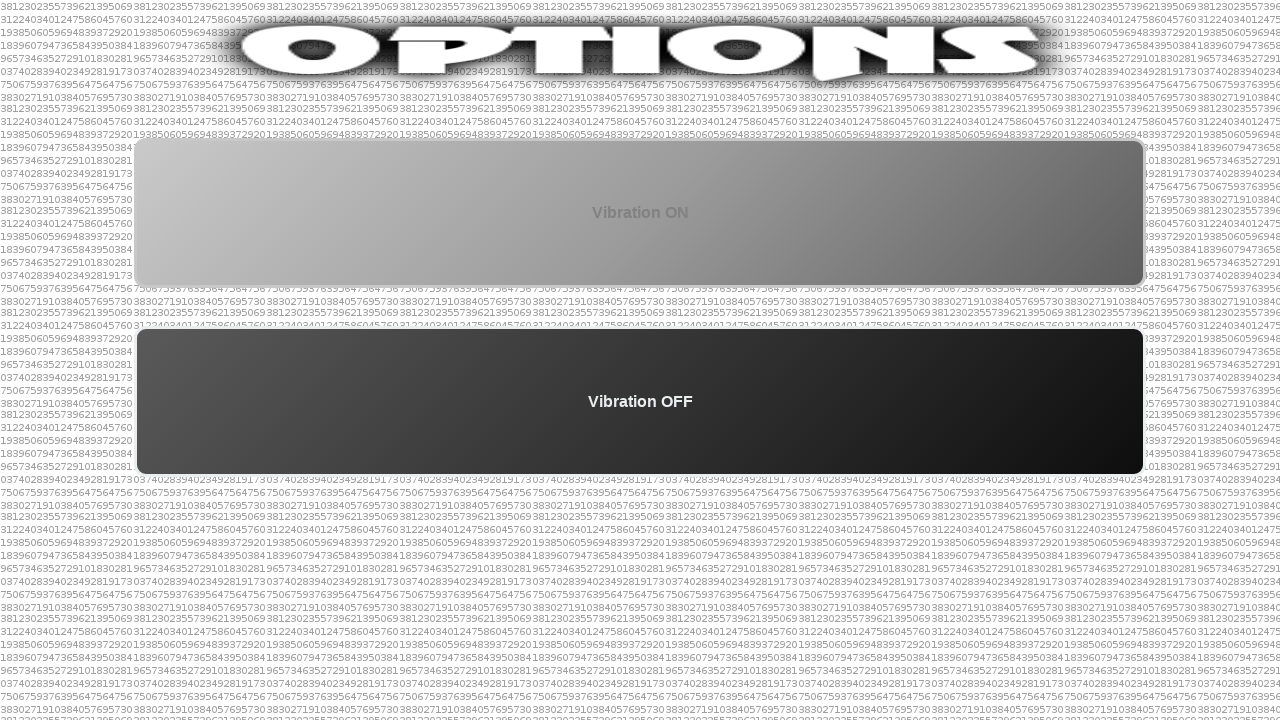

Verified vibration off button is enabled initially
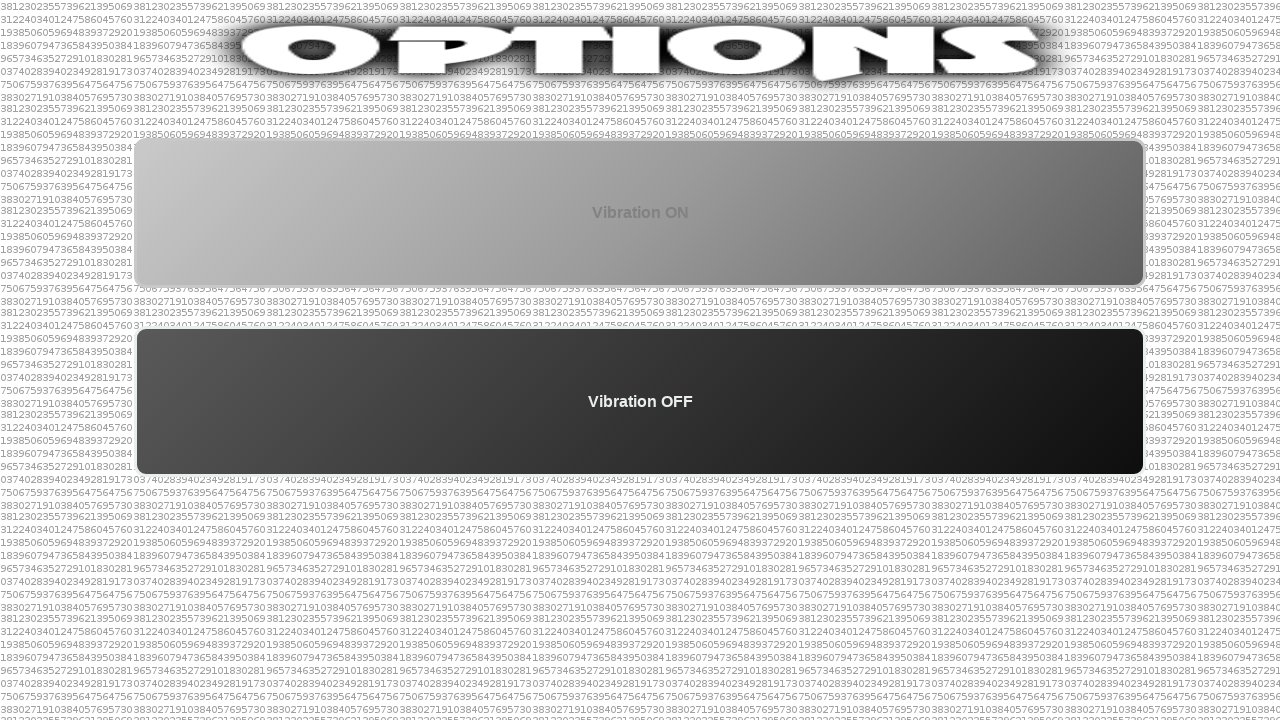

Verified vibration on button is disabled initially
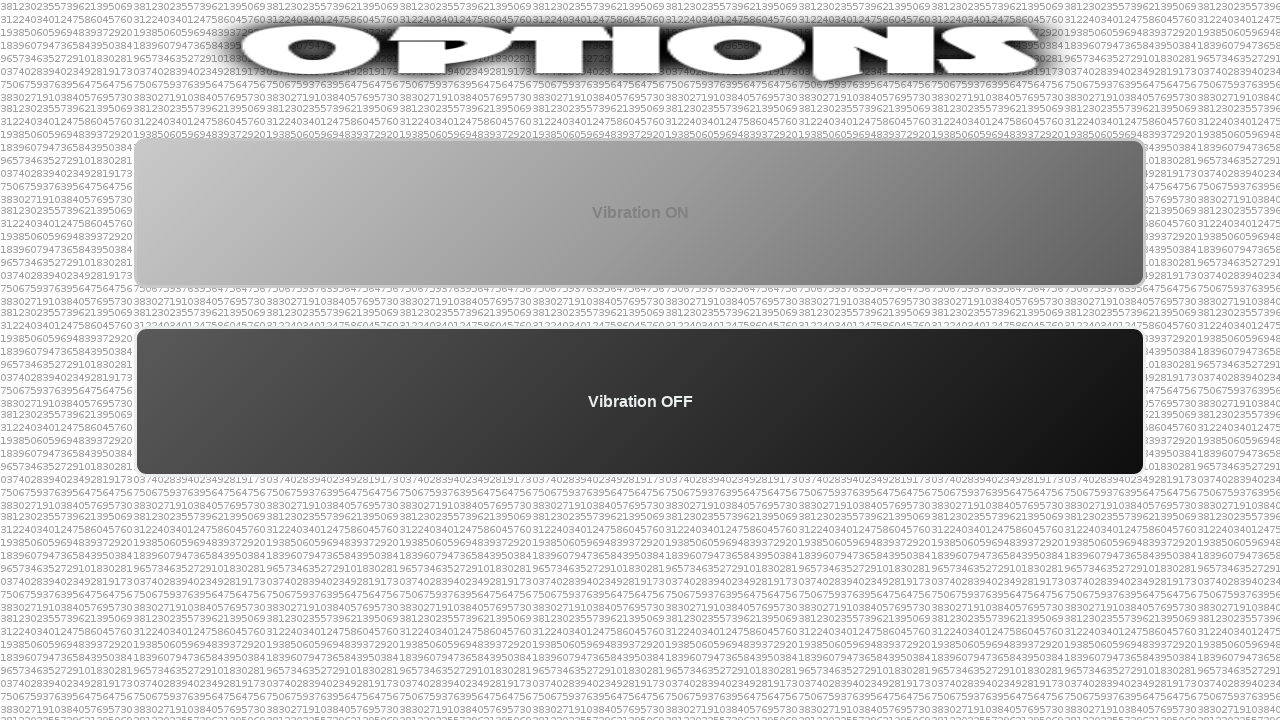

Clicked vibration off button at (640, 402) on #vibrationOff
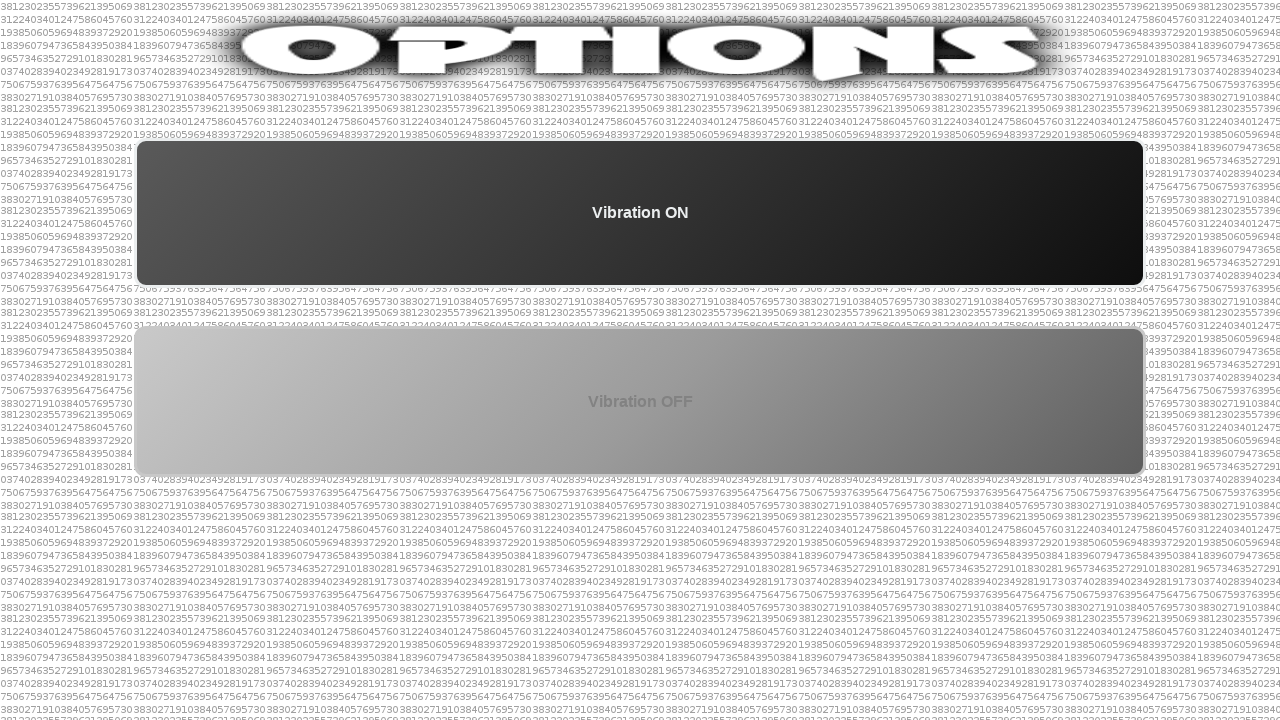

Waited for JavaScript to process vibration off action
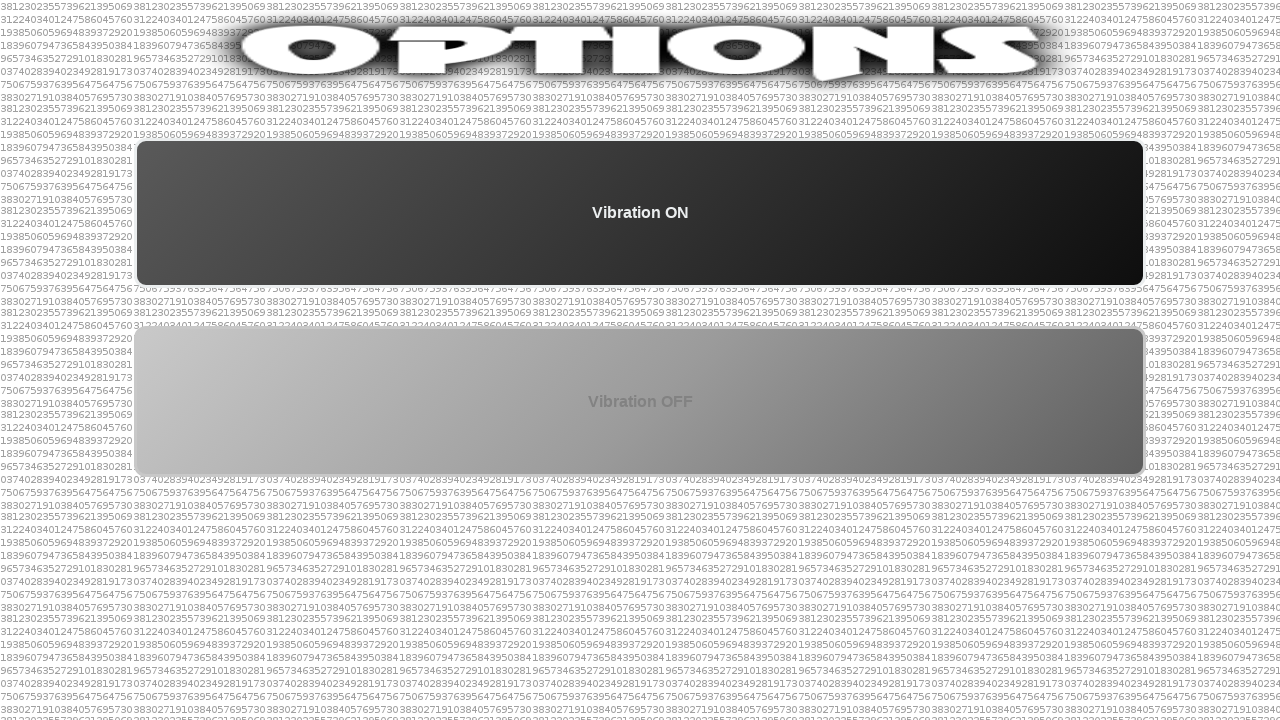

Verified vibration off button is now disabled
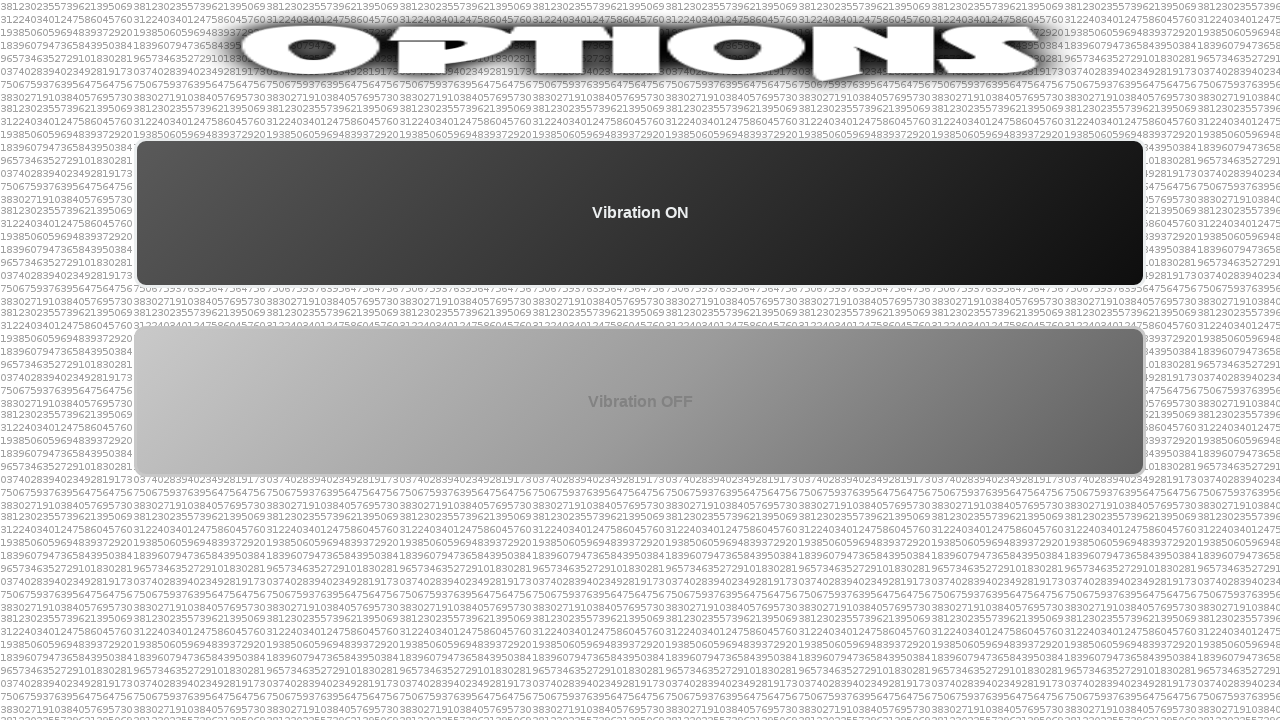

Verified vibration on button is now enabled
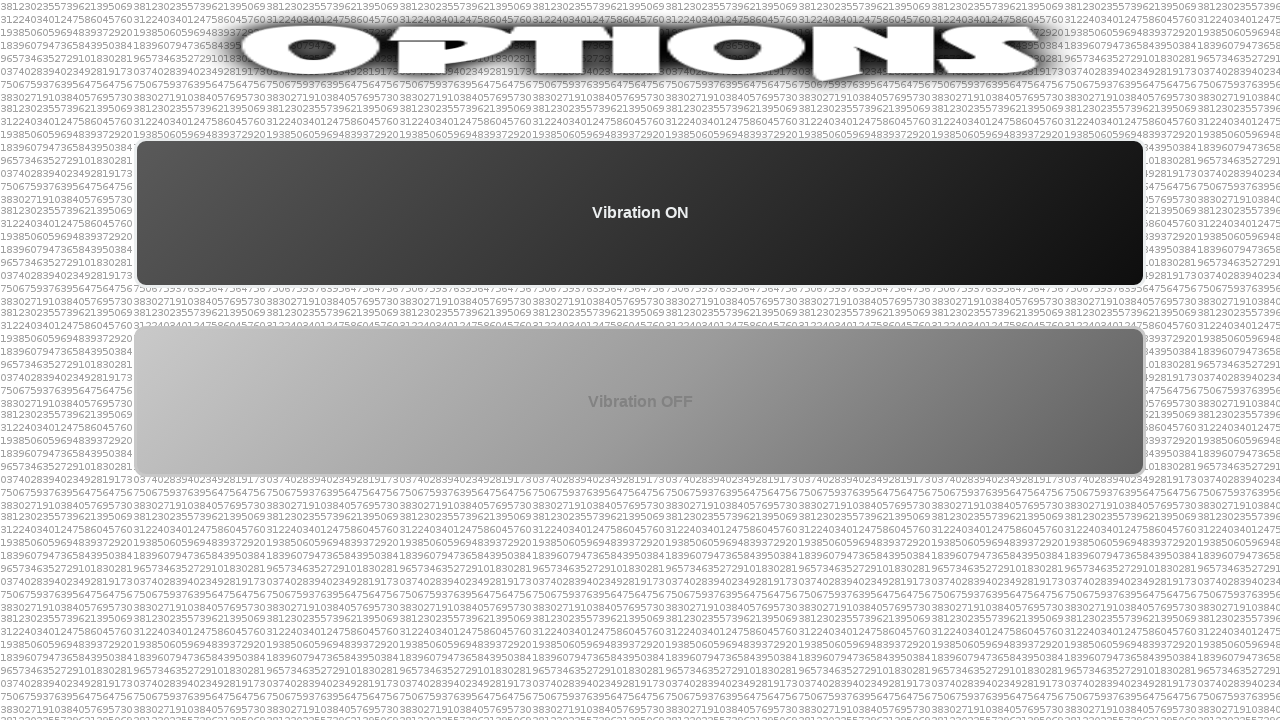

Clicked vibration on button at (640, 213) on #vibrationOn
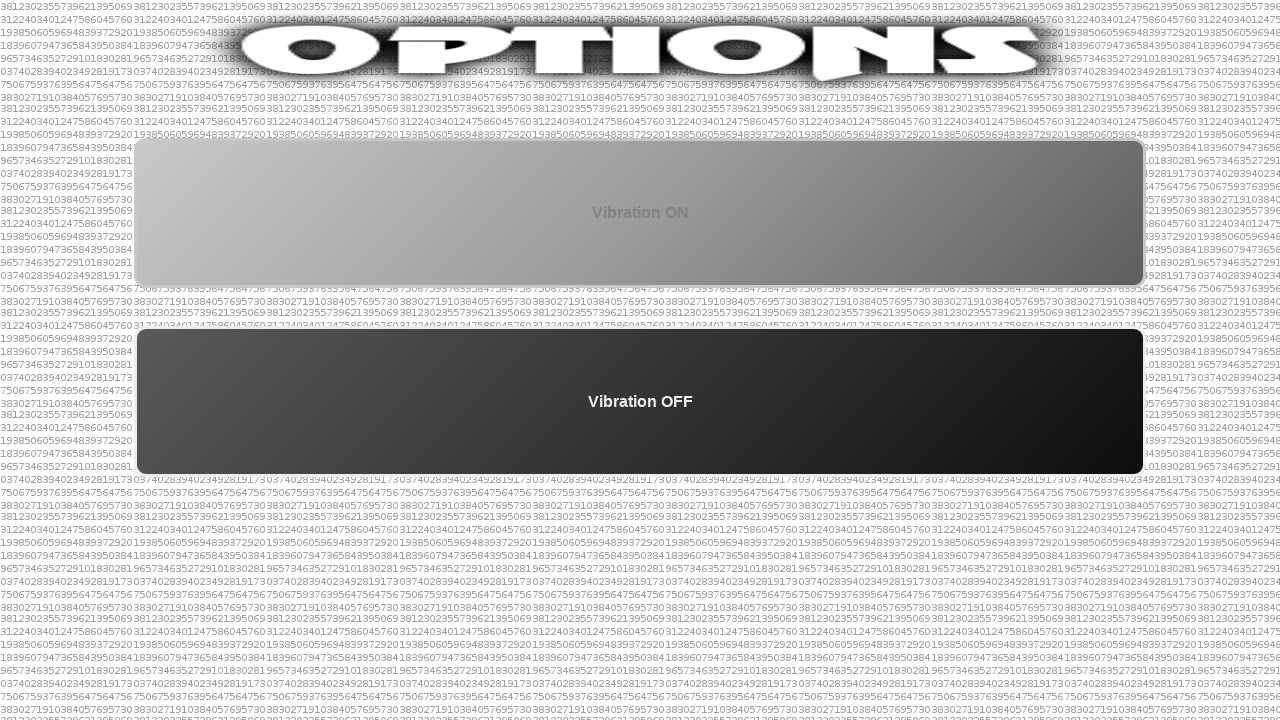

Waited for JavaScript to process vibration on action
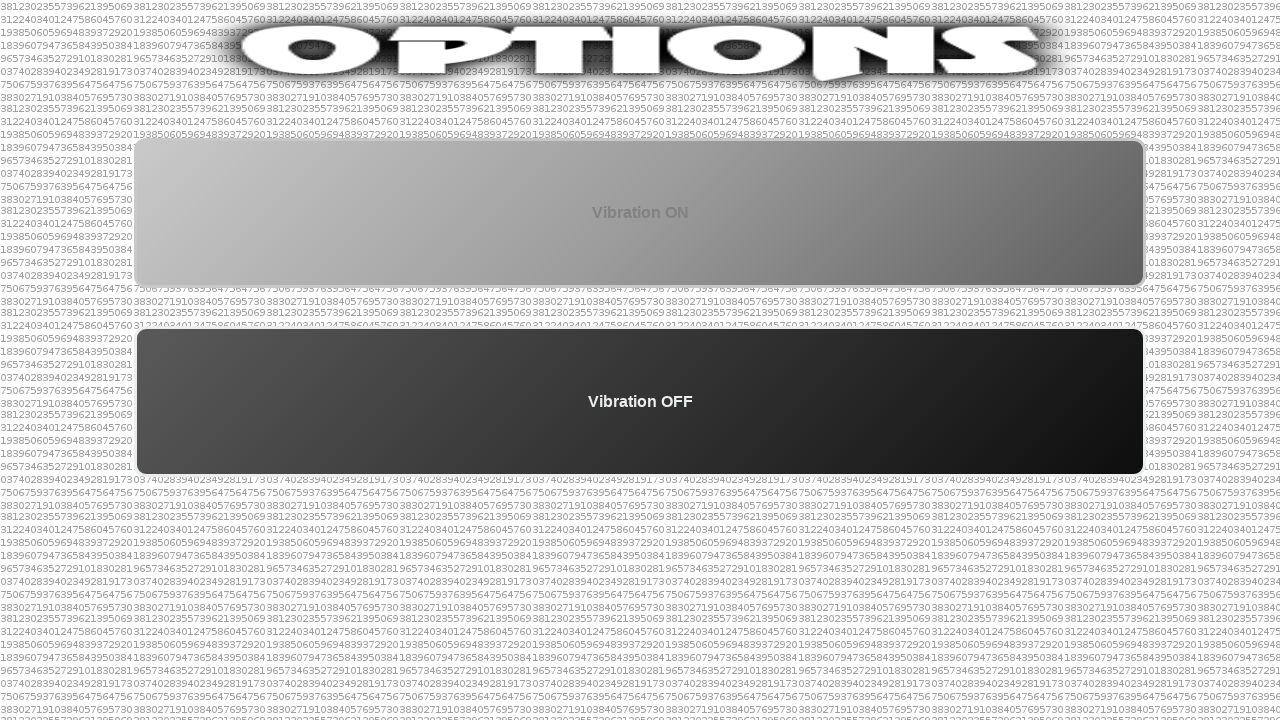

Verified vibration off button is enabled again
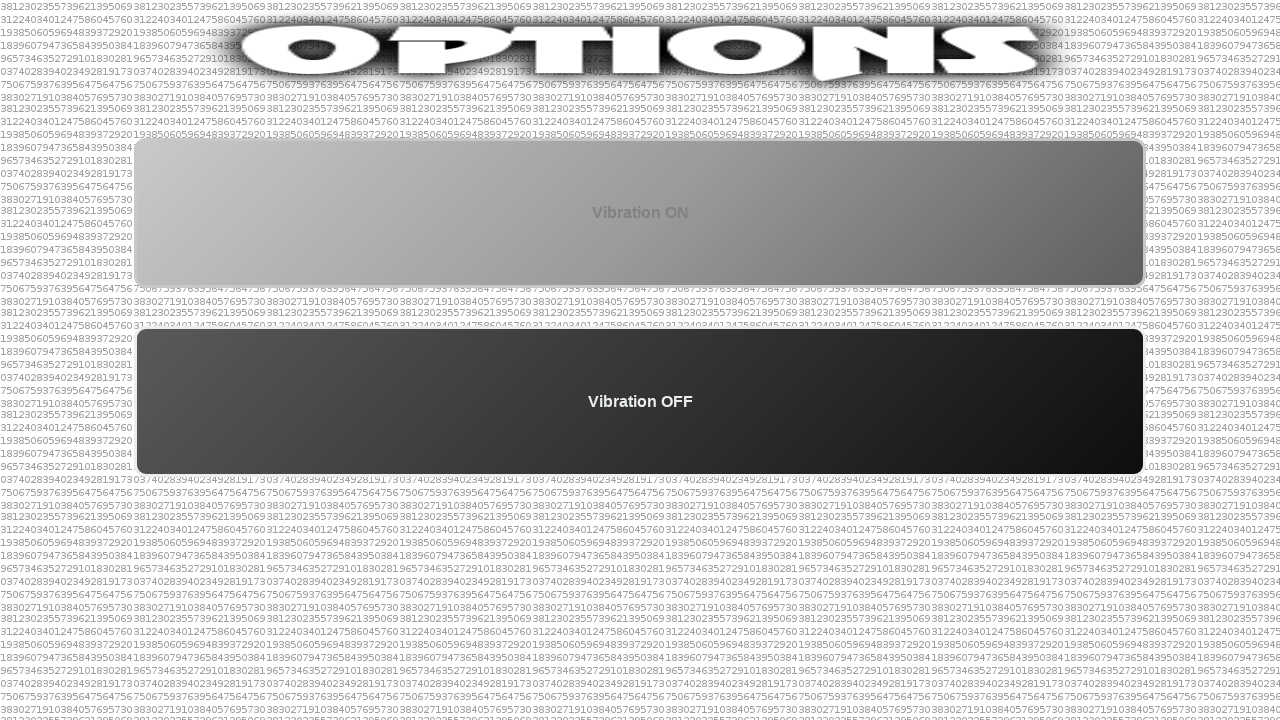

Verified vibration on button is disabled again
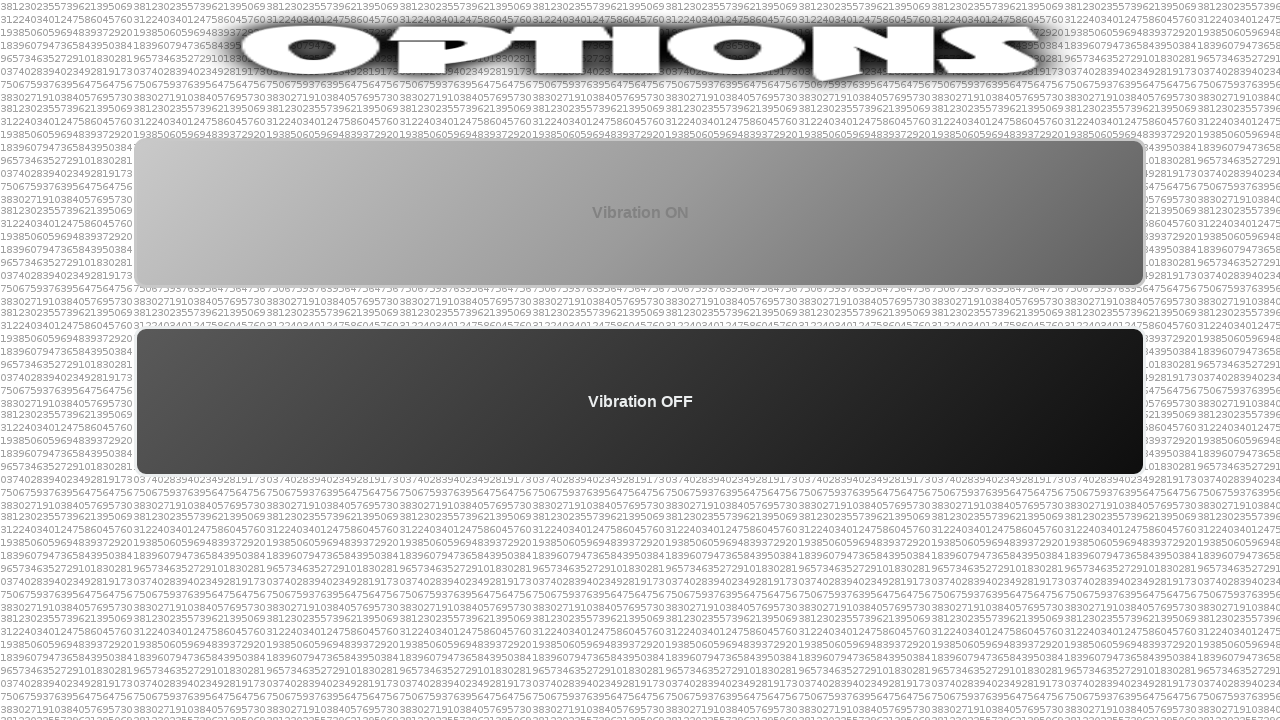

Navigated back to start page
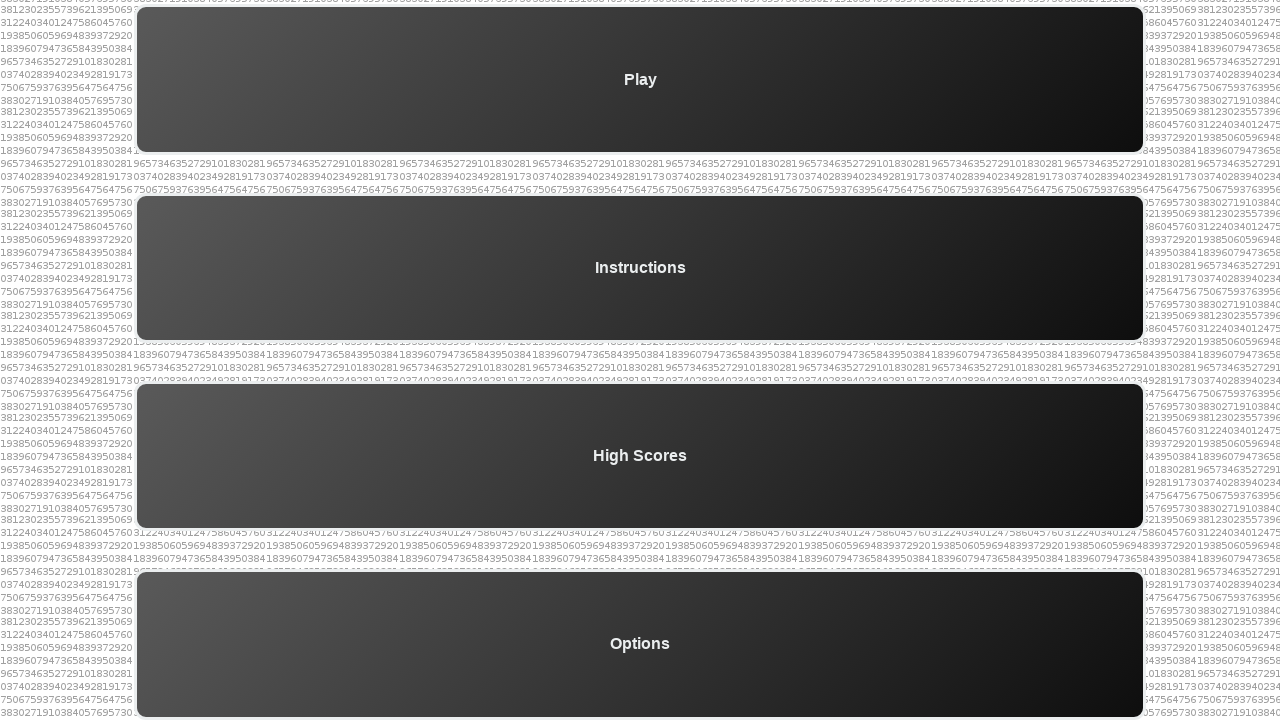

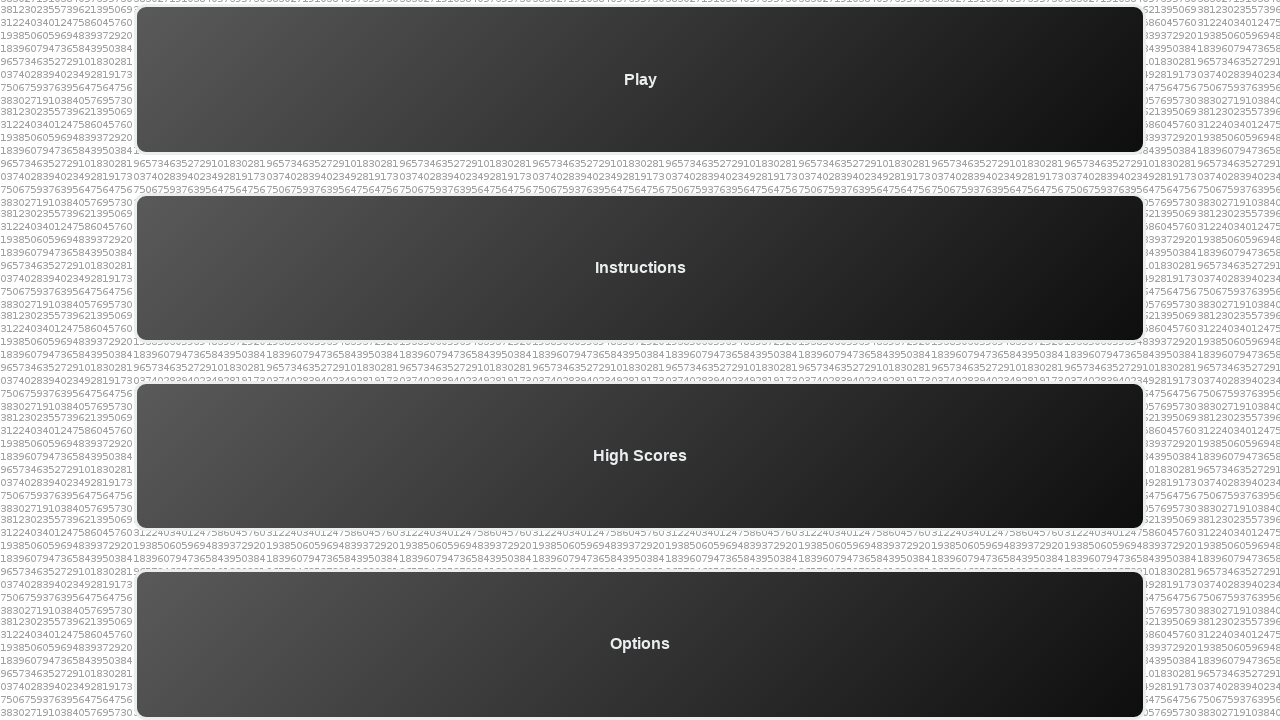